Tests keyboard input events by sending a key press "S" followed by Ctrl+A (select all) and Ctrl+C (copy) keyboard shortcuts on an input events test page.

Starting URL: https://v1.training-support.net/selenium/input-events

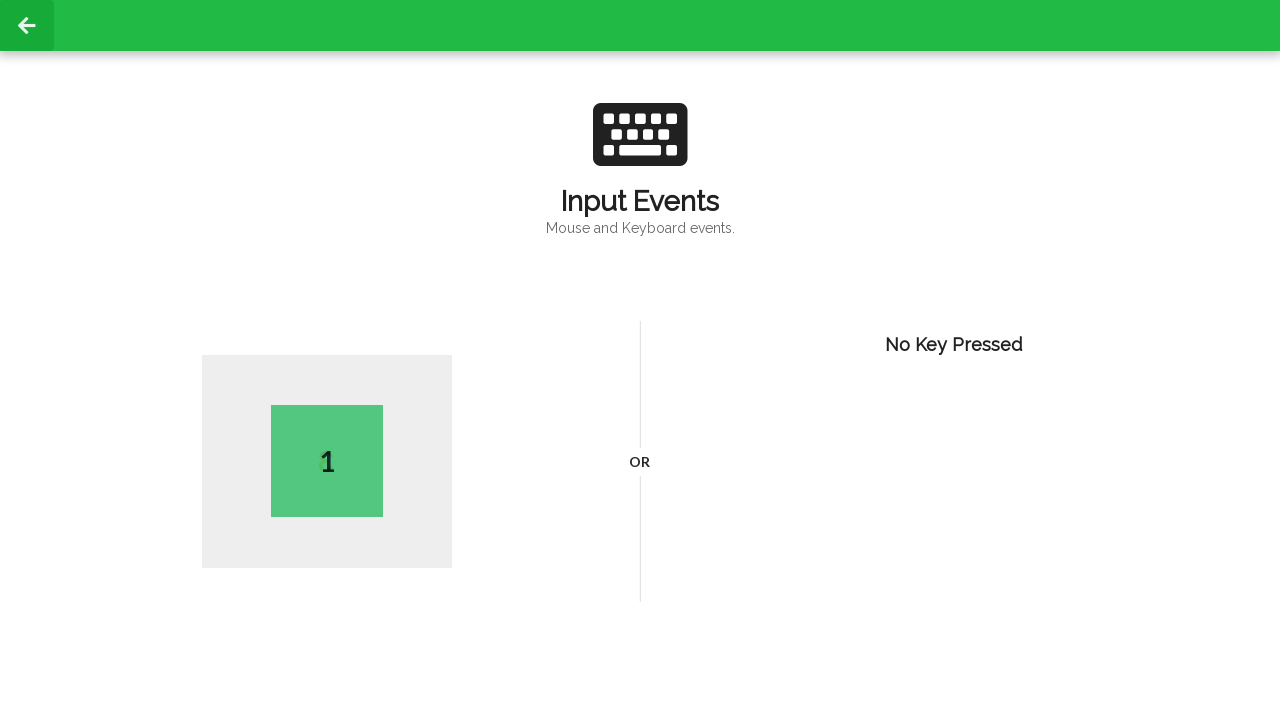

Pressed key 'S' on the input events page
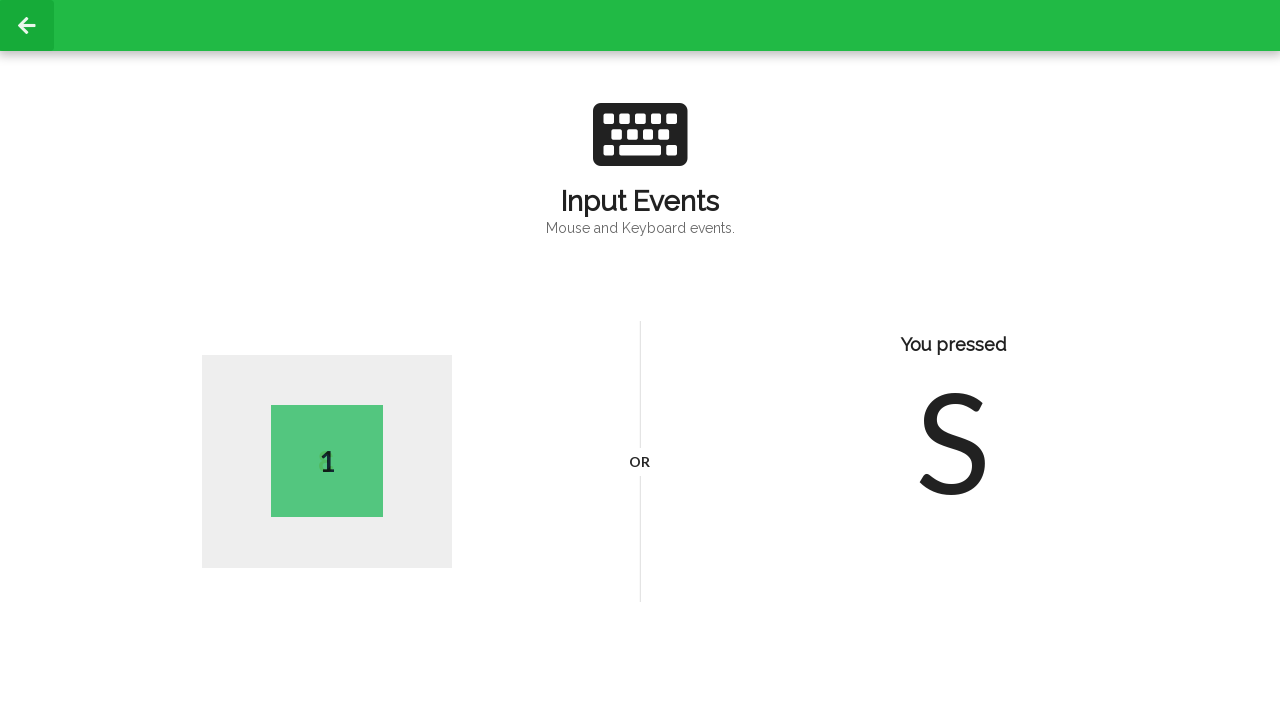

Pressed Ctrl+A to select all text
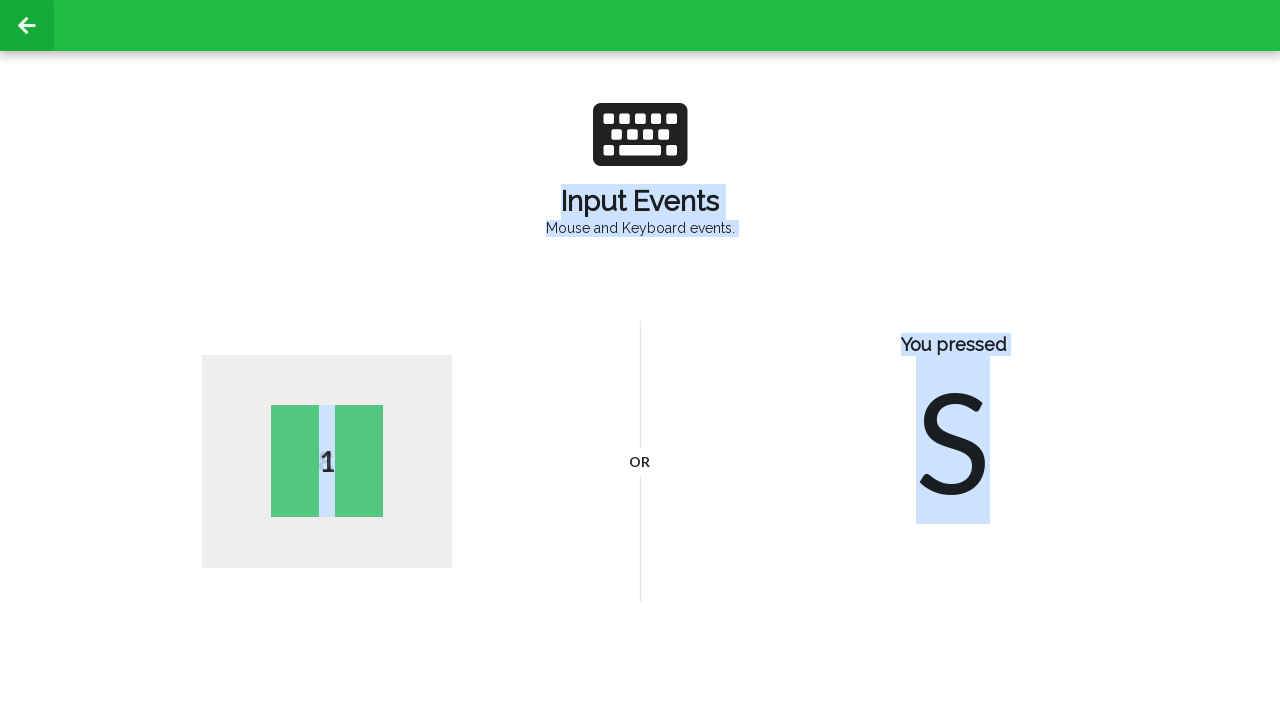

Pressed Ctrl+C to copy selected text
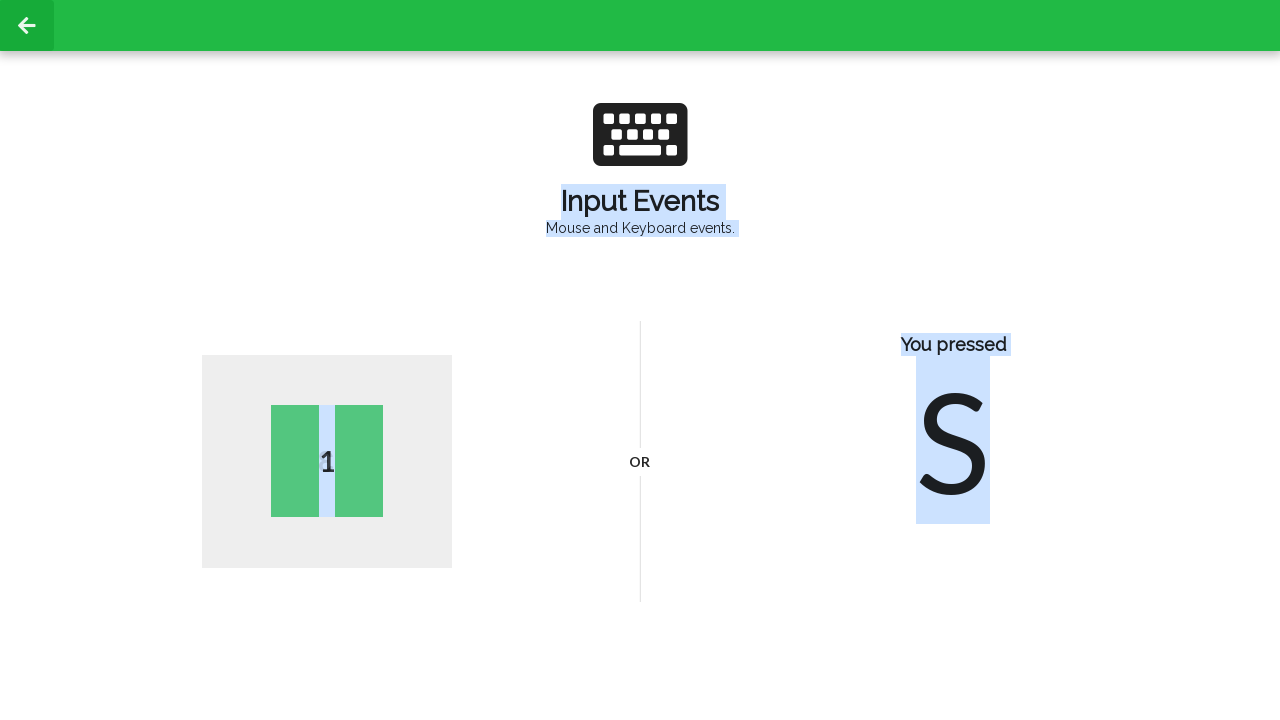

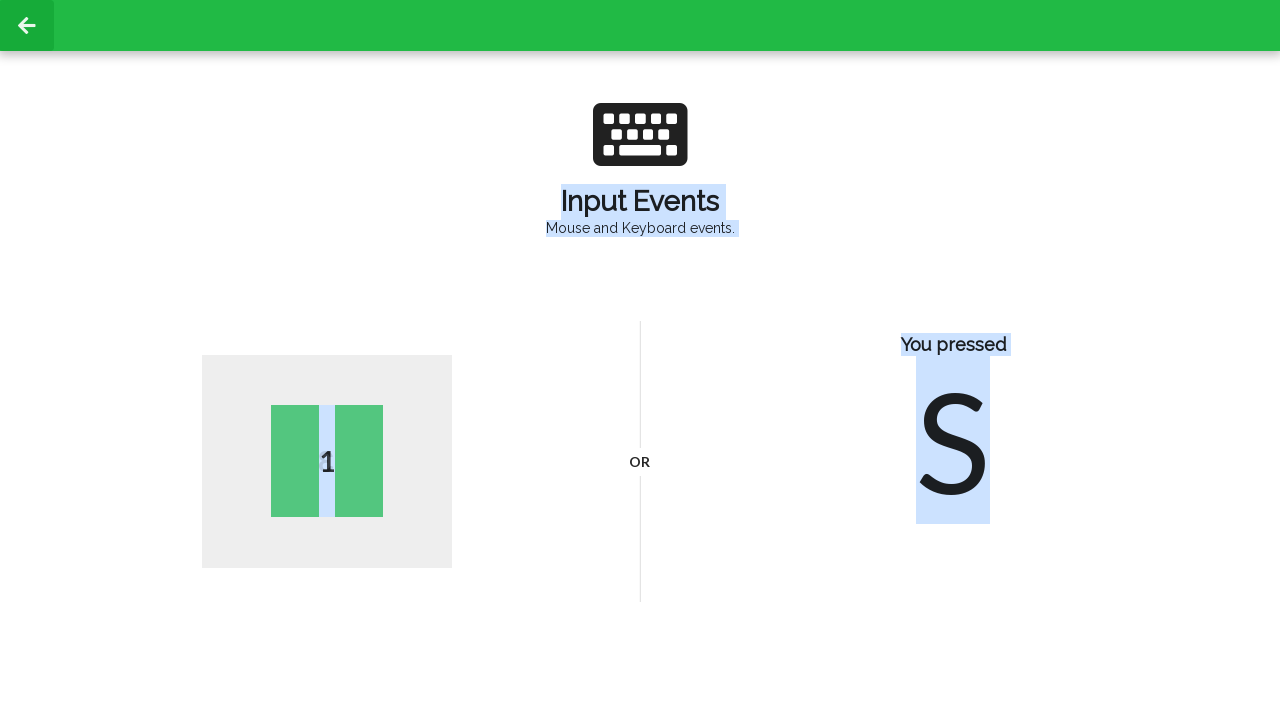